Tests positive validation for zip code field by entering a valid 5-digit zip code and verifying the next page loads

Starting URL: https://sharelane.com/cgi-bin/register.py

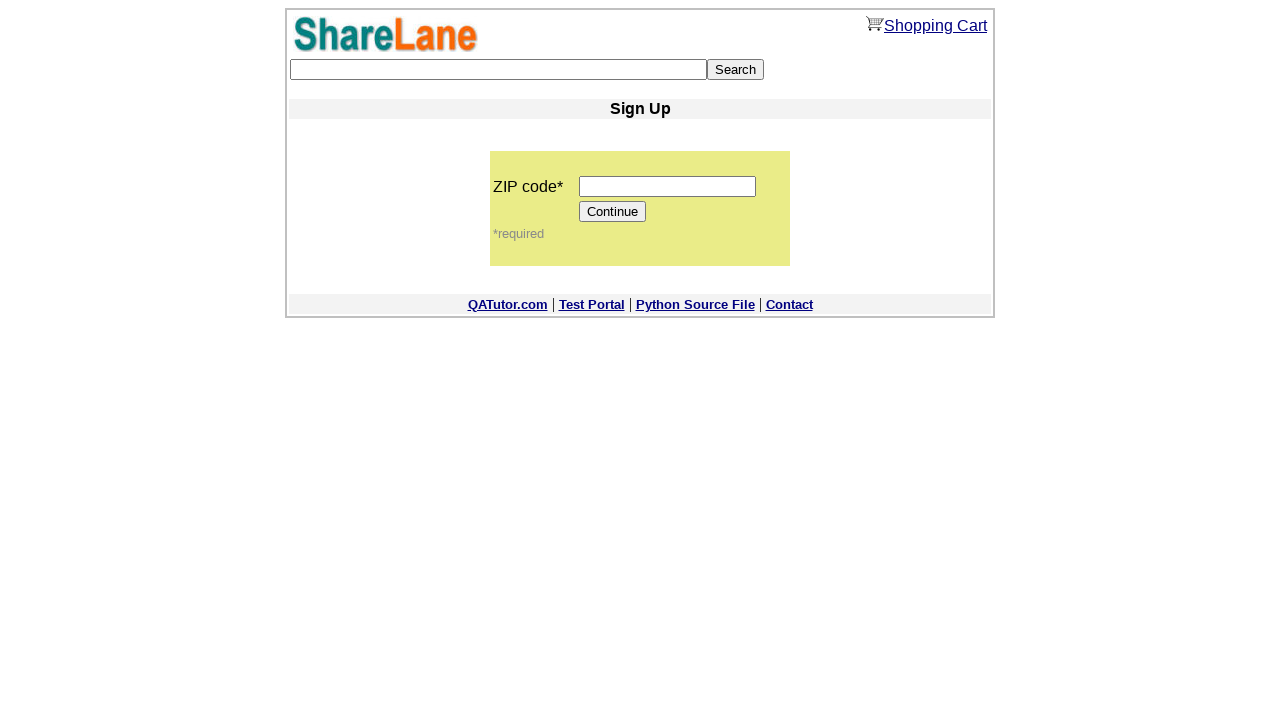

Filled zip code field with valid 5-digit code '12345' on input[name='zip_code']
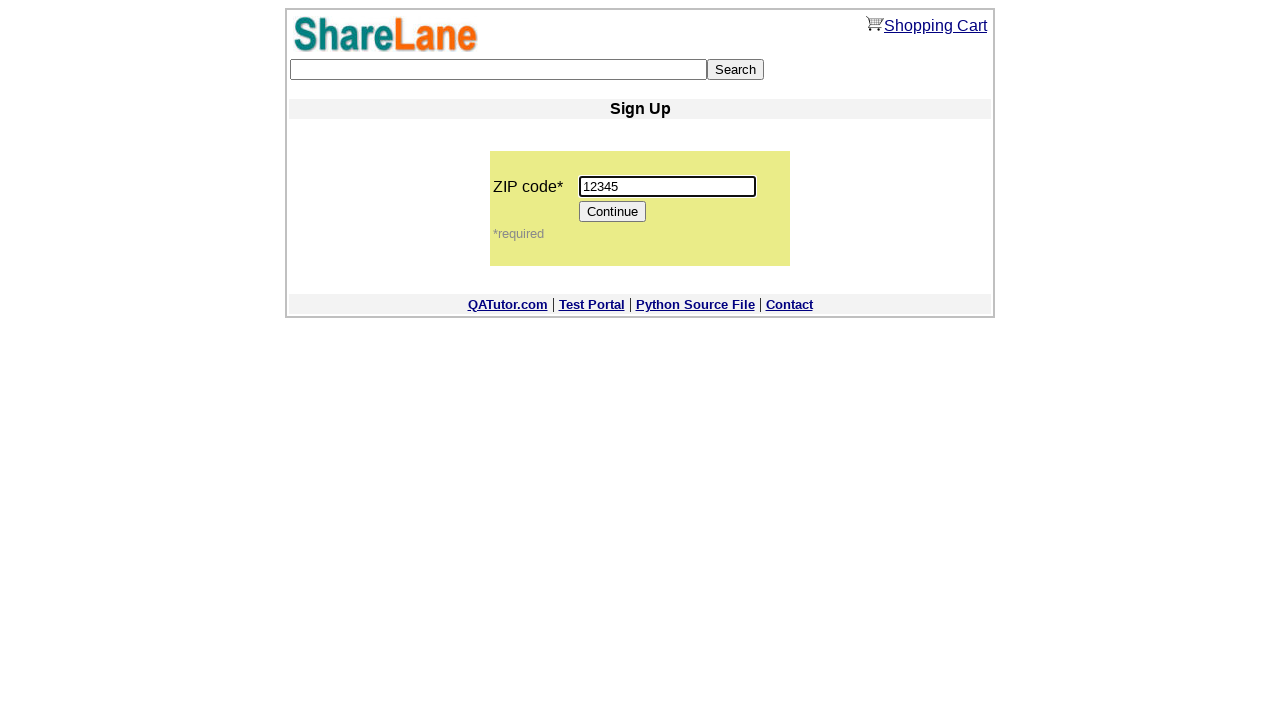

Clicked Continue button to proceed at (613, 212) on [value='Continue']
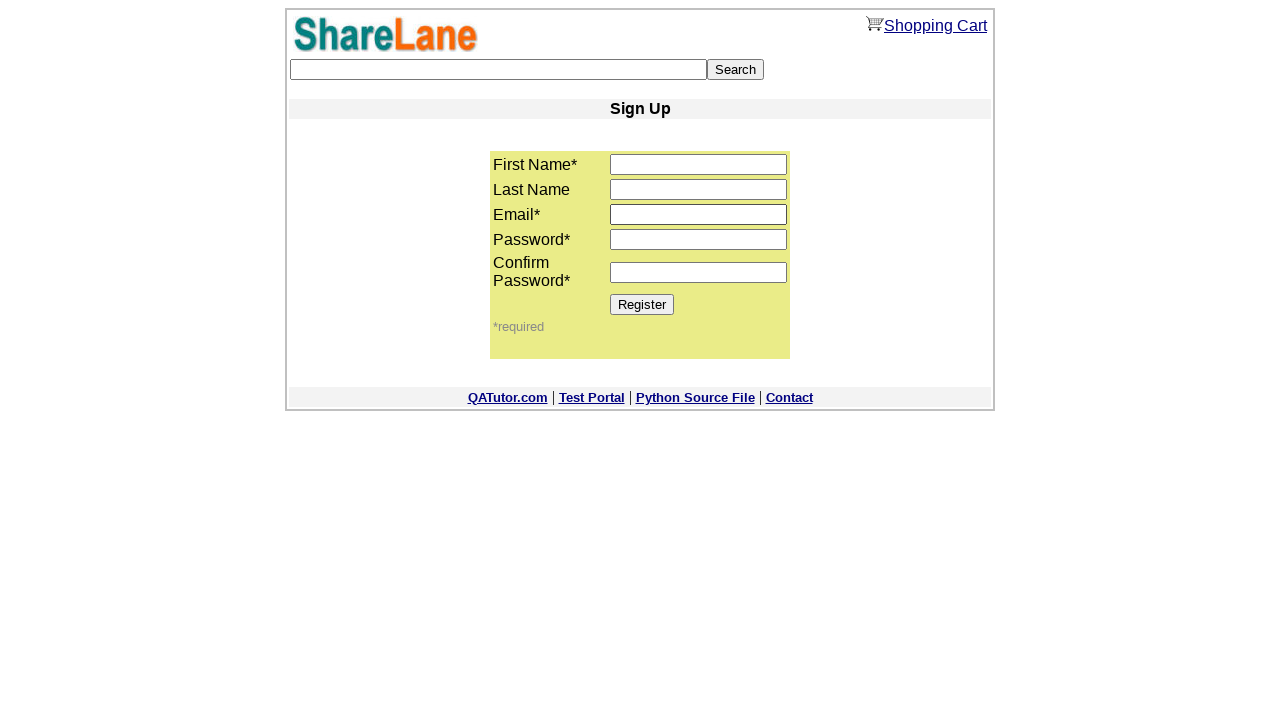

Register button appeared on next page, confirming positive validation passed
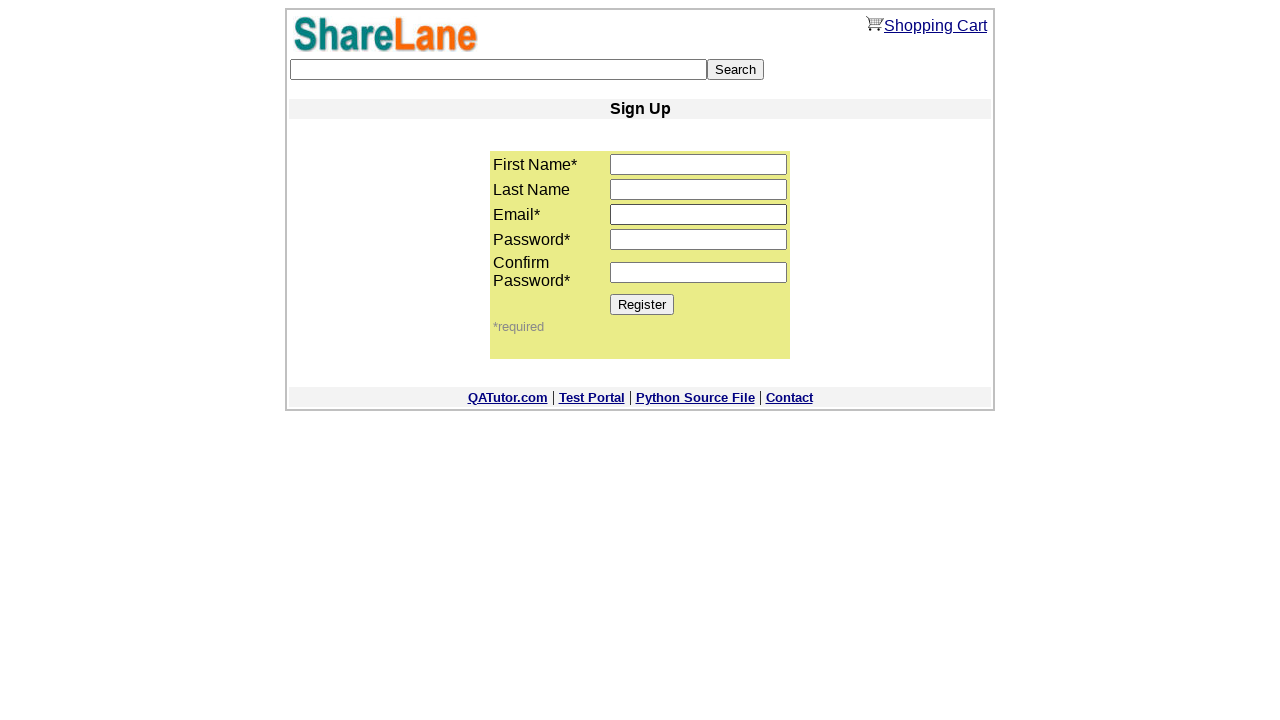

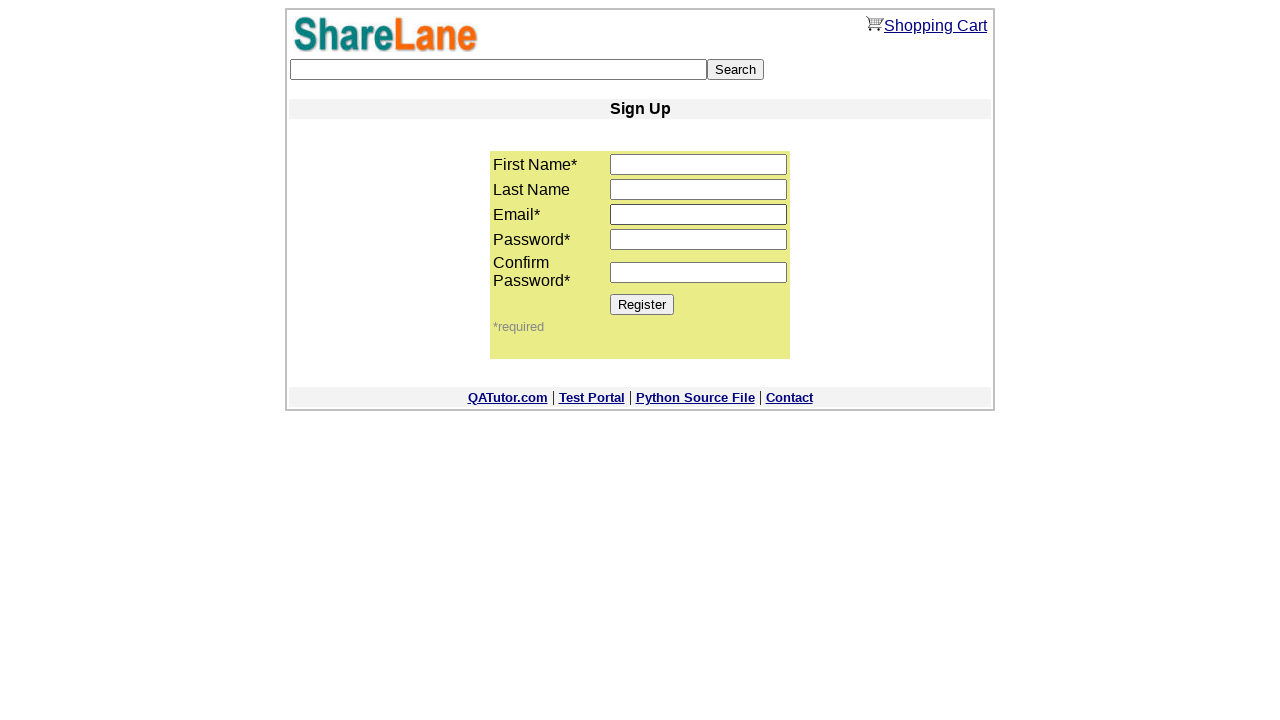